Tests calculator subtraction functionality by clicking 7 - 2 and verifying the result is 5

Starting URL: https://www.calculator.net/

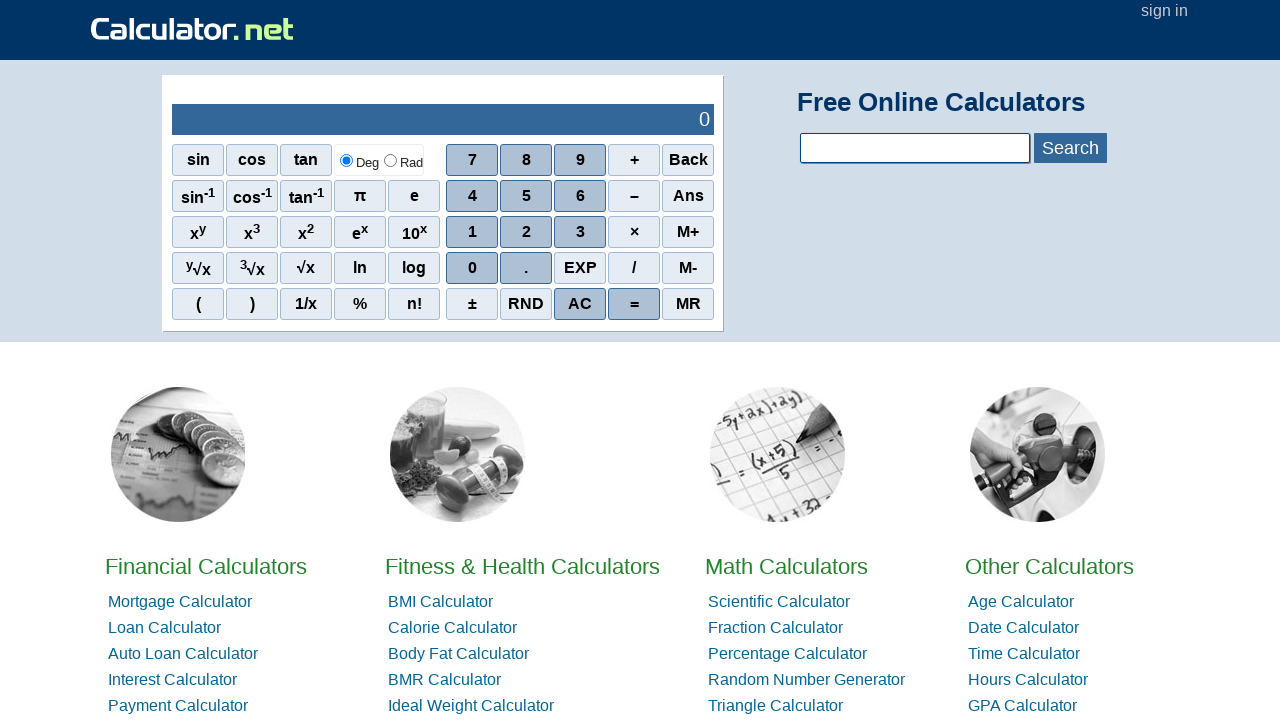

Clicked number 7 on calculator at (472, 160) on xpath=//span[@onclick='r(7)']
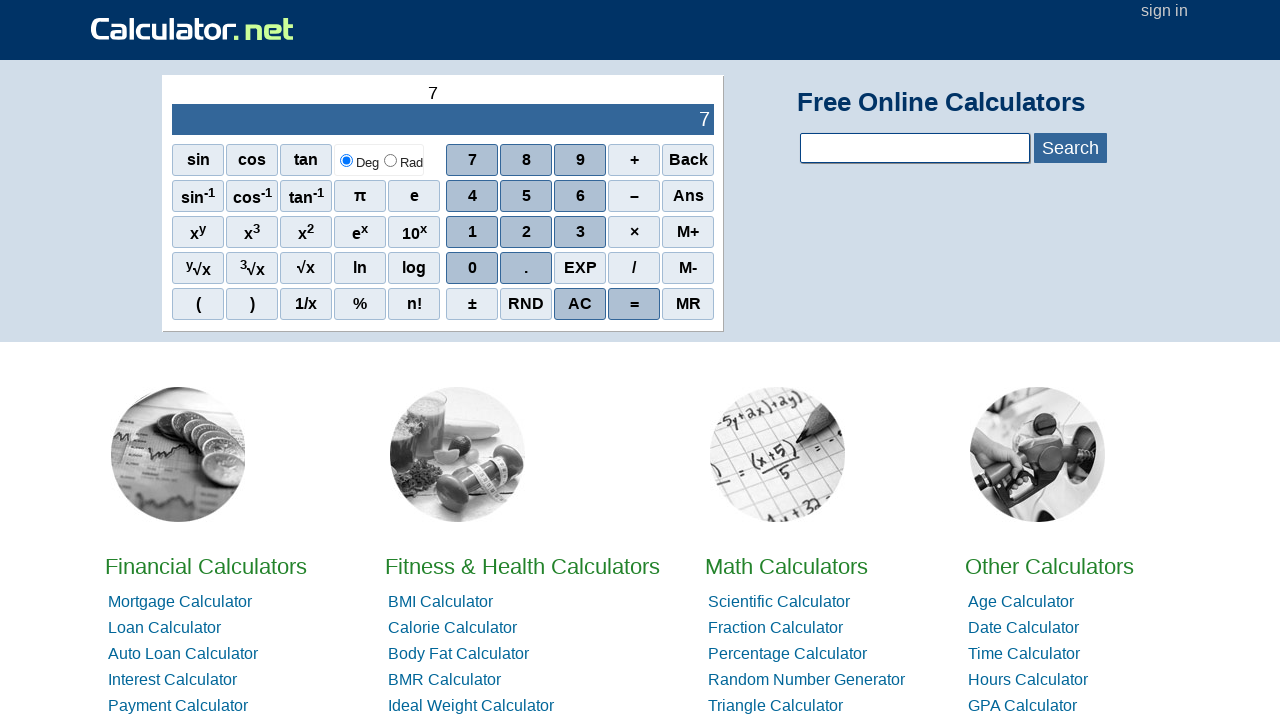

Clicked subtraction operator (-) at (634, 196) on //span[@onclick="r('-')"]
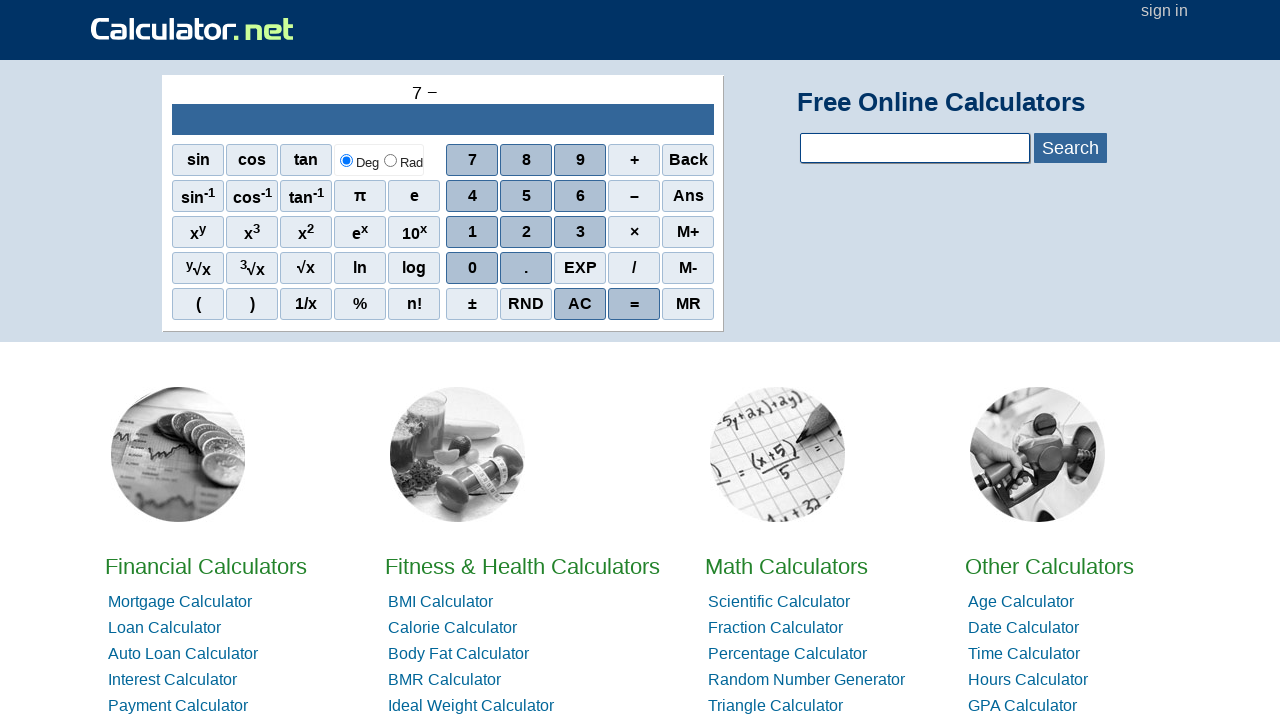

Clicked number 2 on calculator at (526, 232) on xpath=//span[@onclick='r(2)']
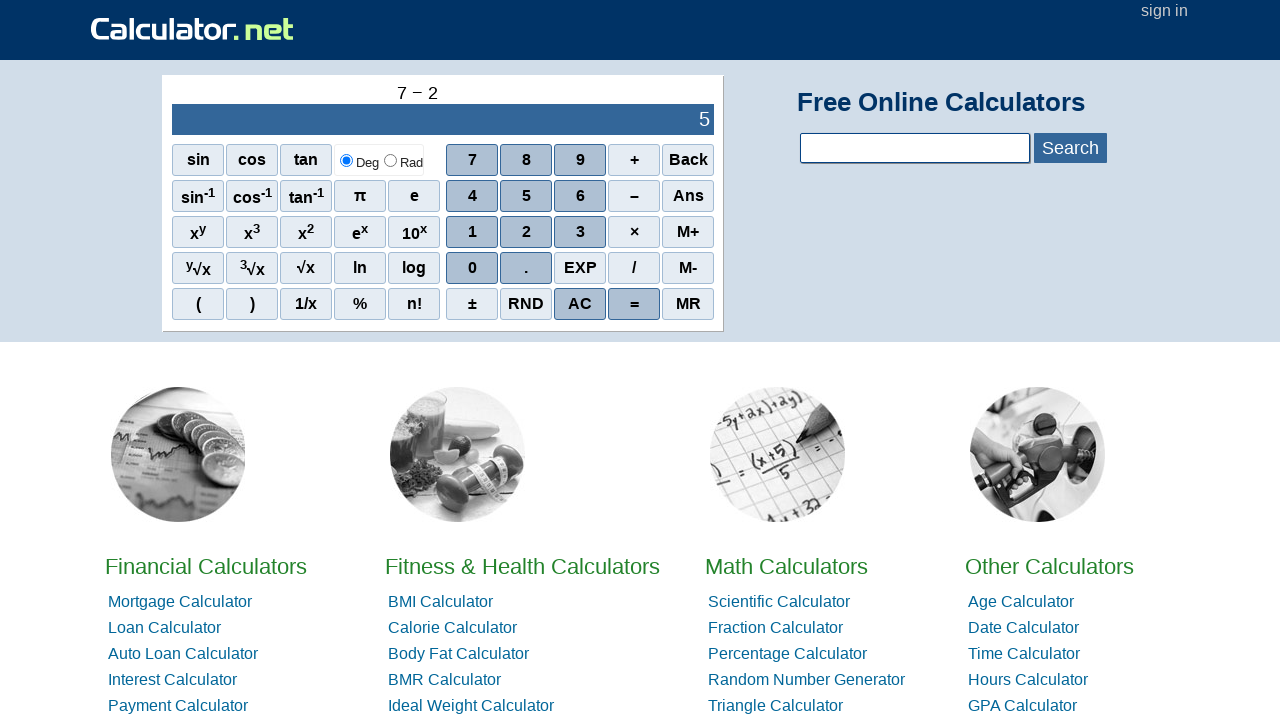

Clicked equals button to calculate result at (634, 304) on //span[@onclick="r('=')"]
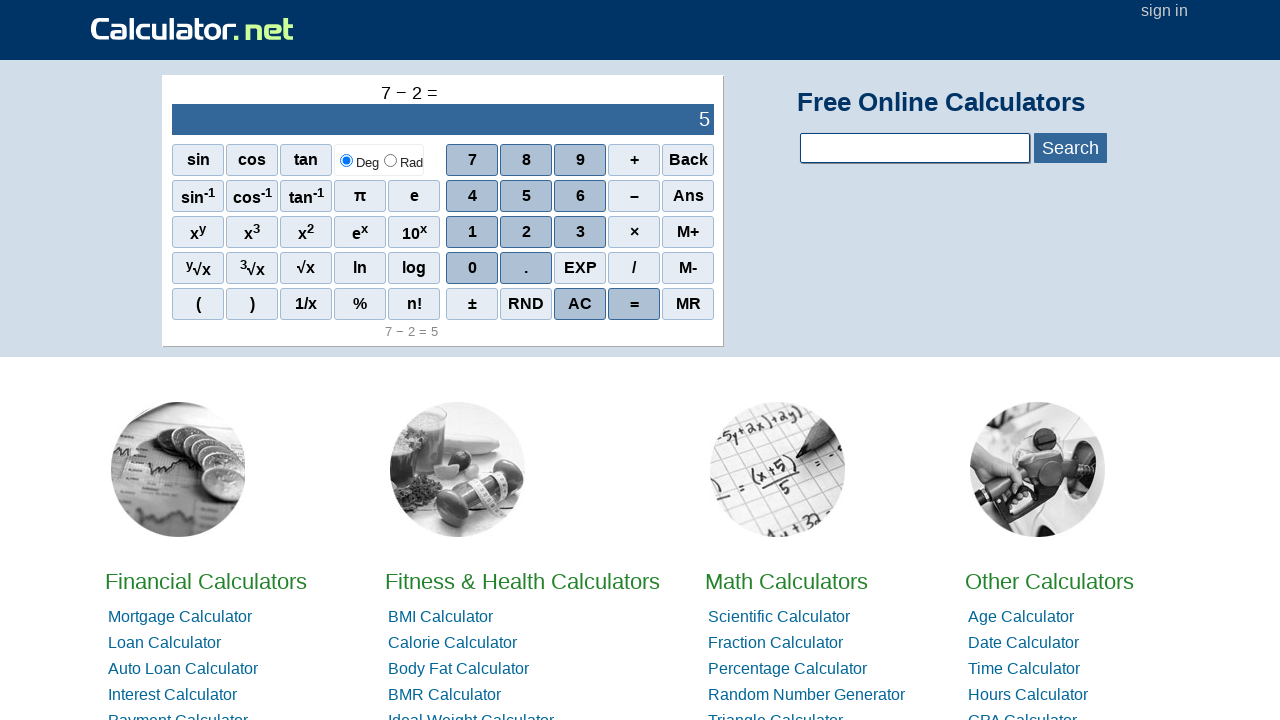

Located output display element
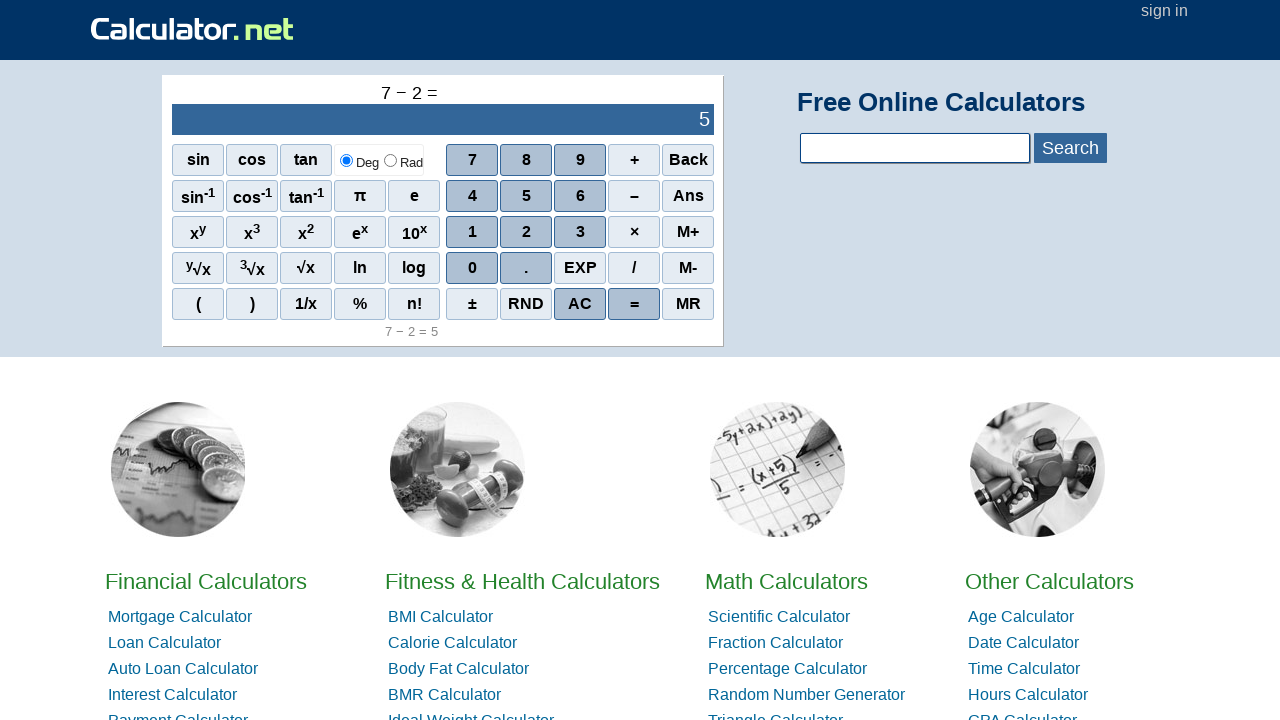

Verified calculator result is 5 (7 - 2 = 5)
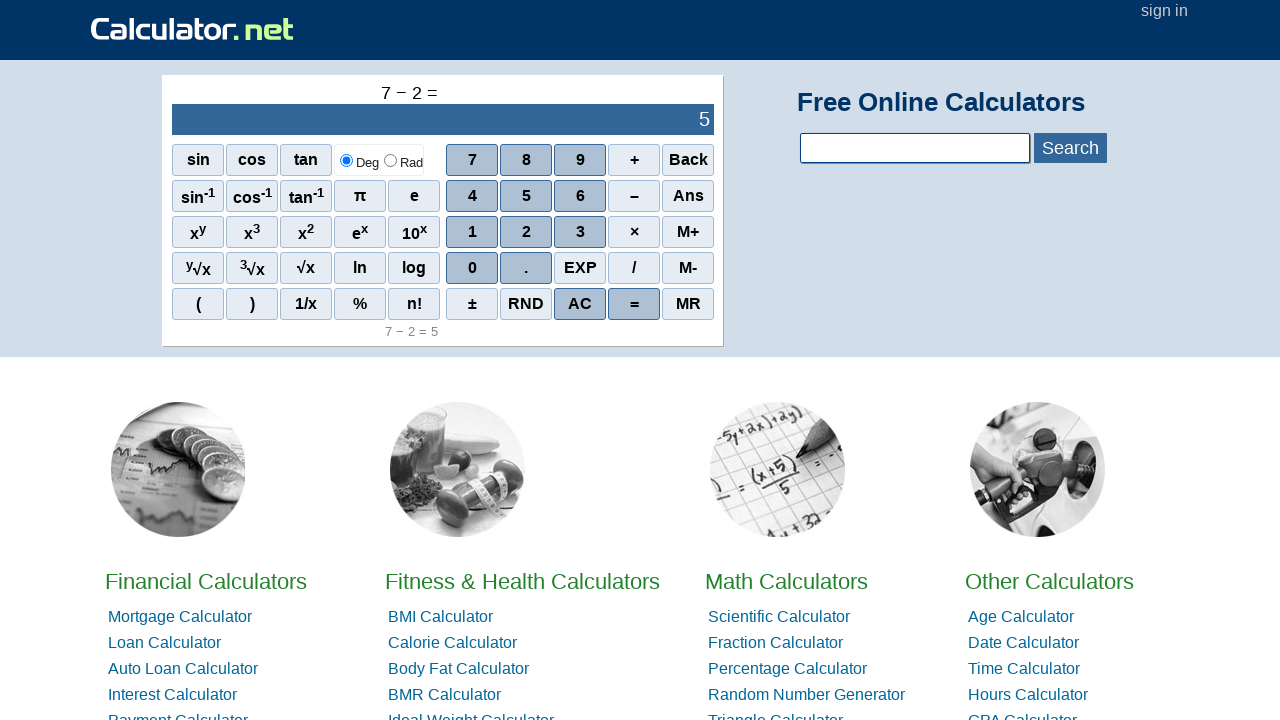

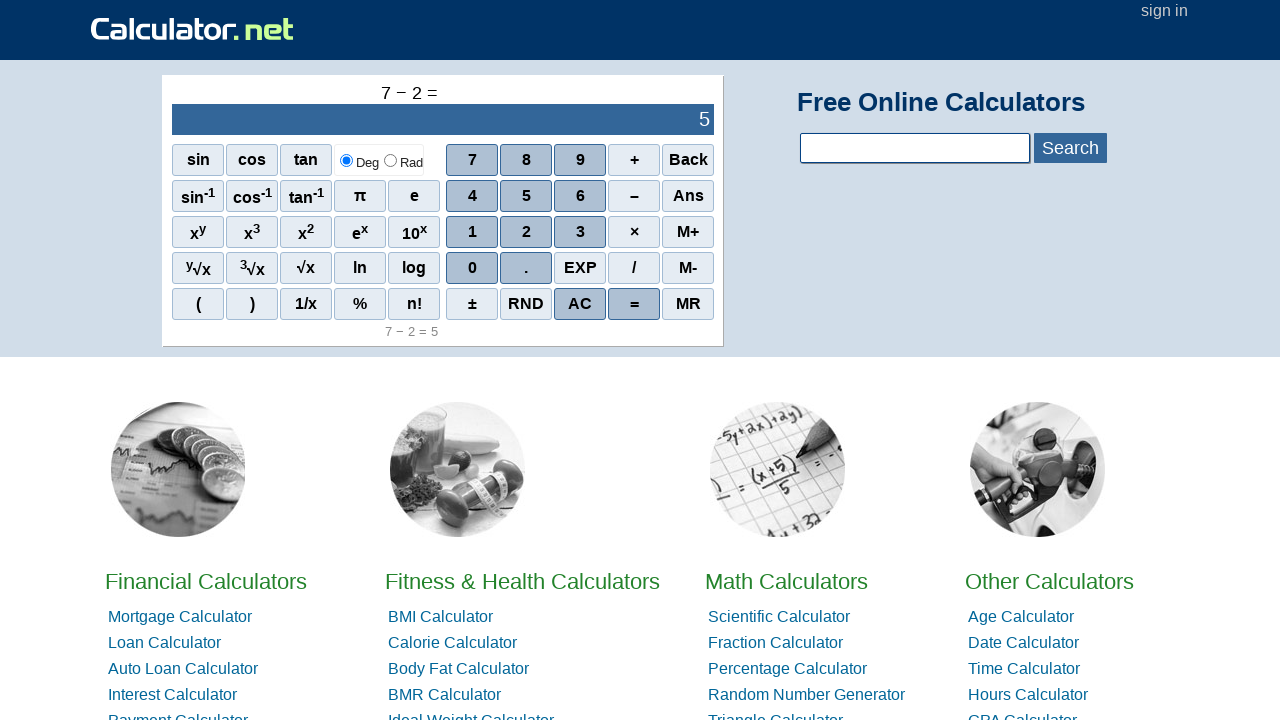